Tests interaction with SVG elements by clicking on a circle element within an SVG graphic on the test automation practice page

Starting URL: https://testautomationpractice.blogspot.com/

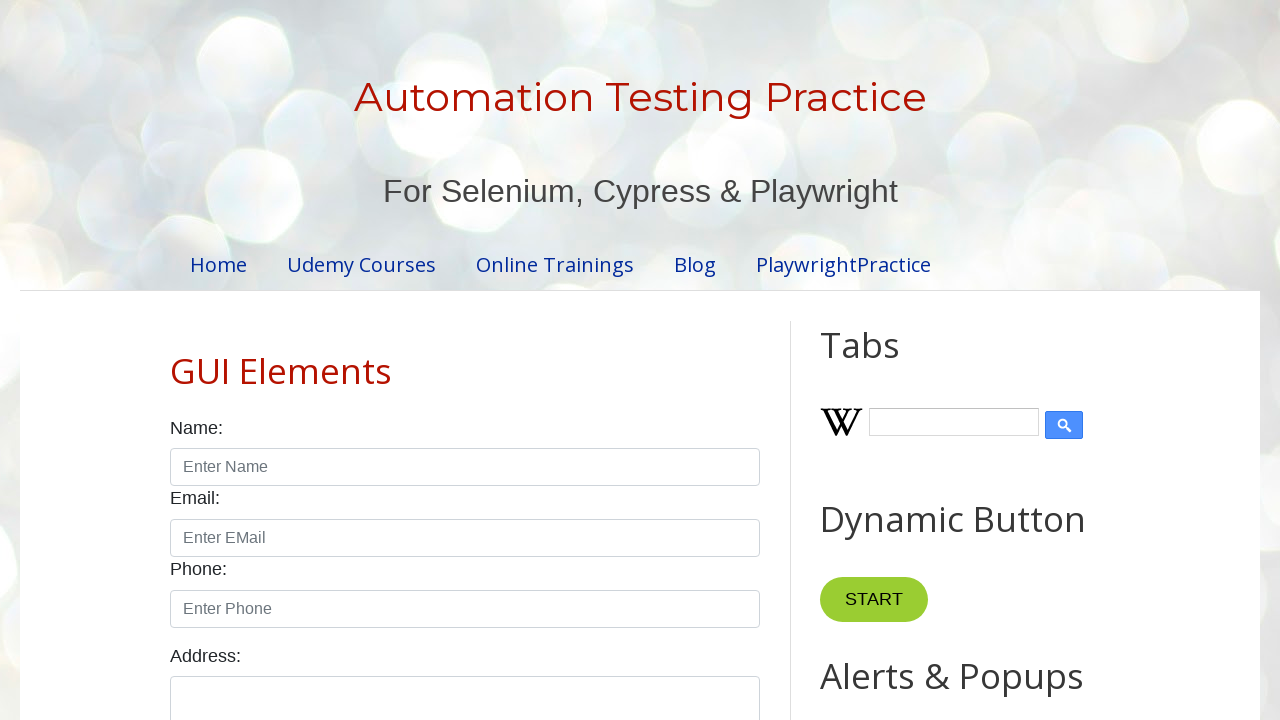

Navigated to test automation practice page
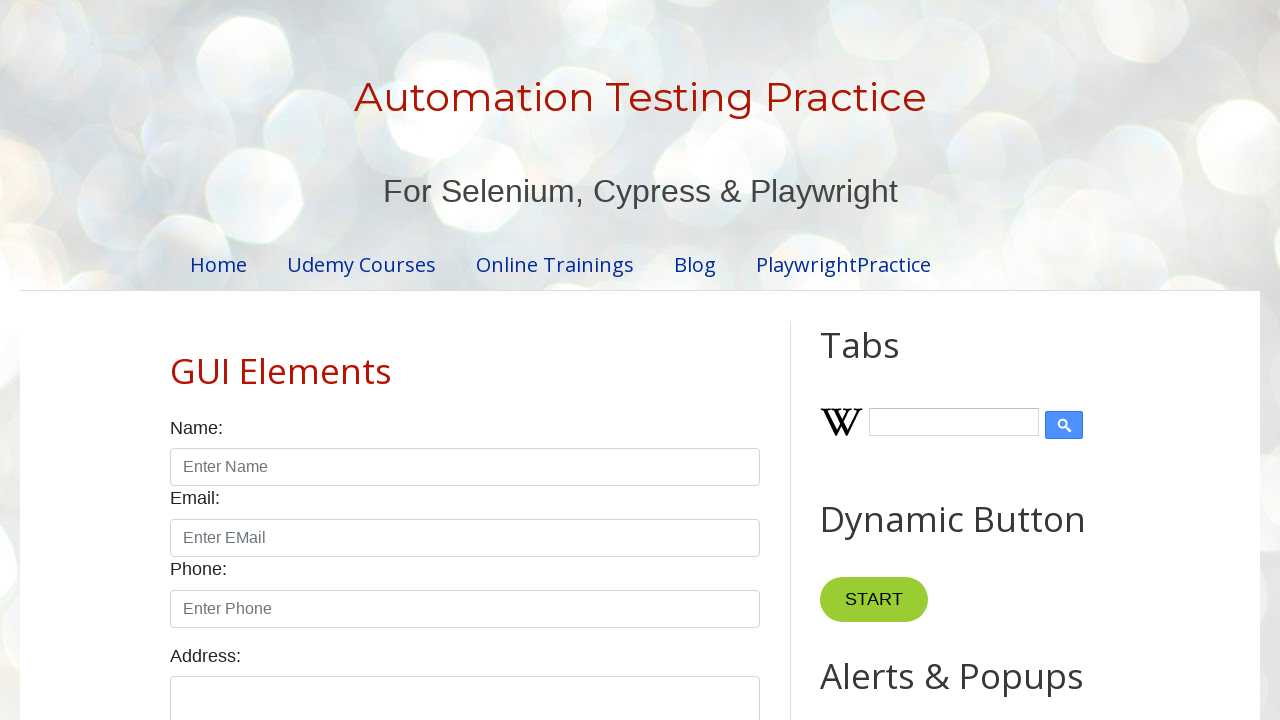

Clicked on SVG circle element with cx attribute containing '15' at (837, 360) on xpath=//*[name()='circle' and contains(@cx,'15')]
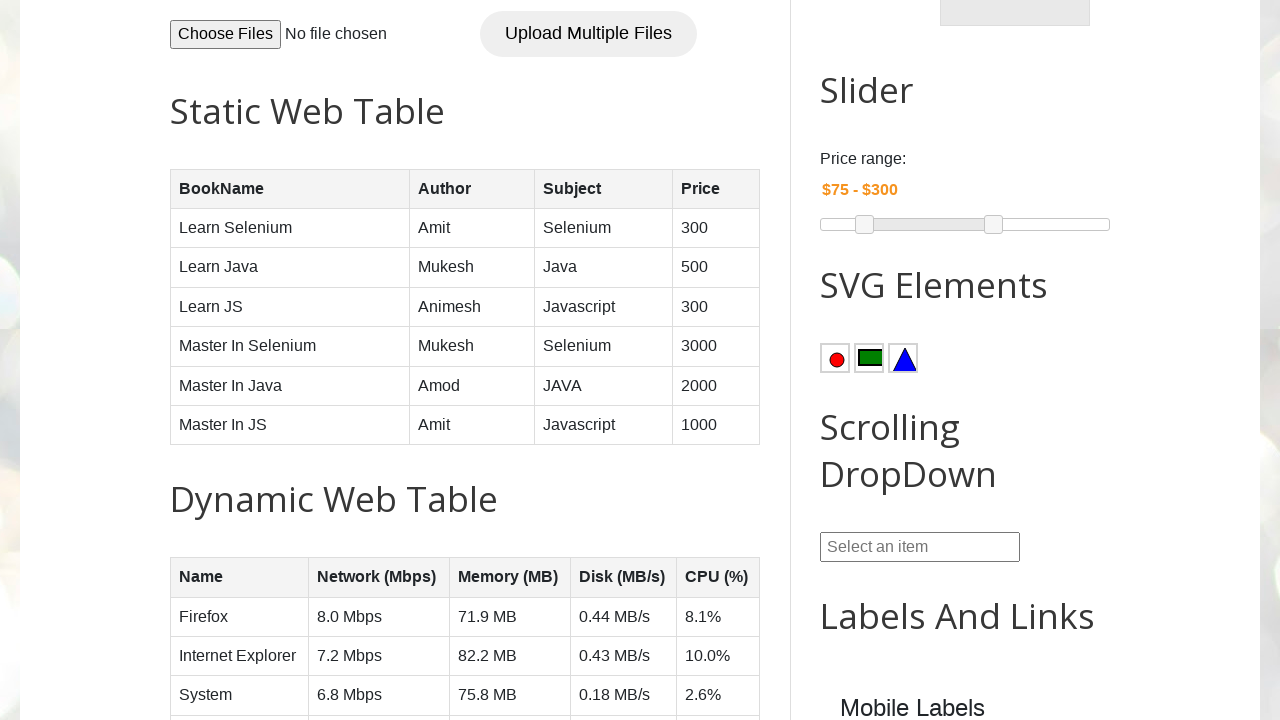

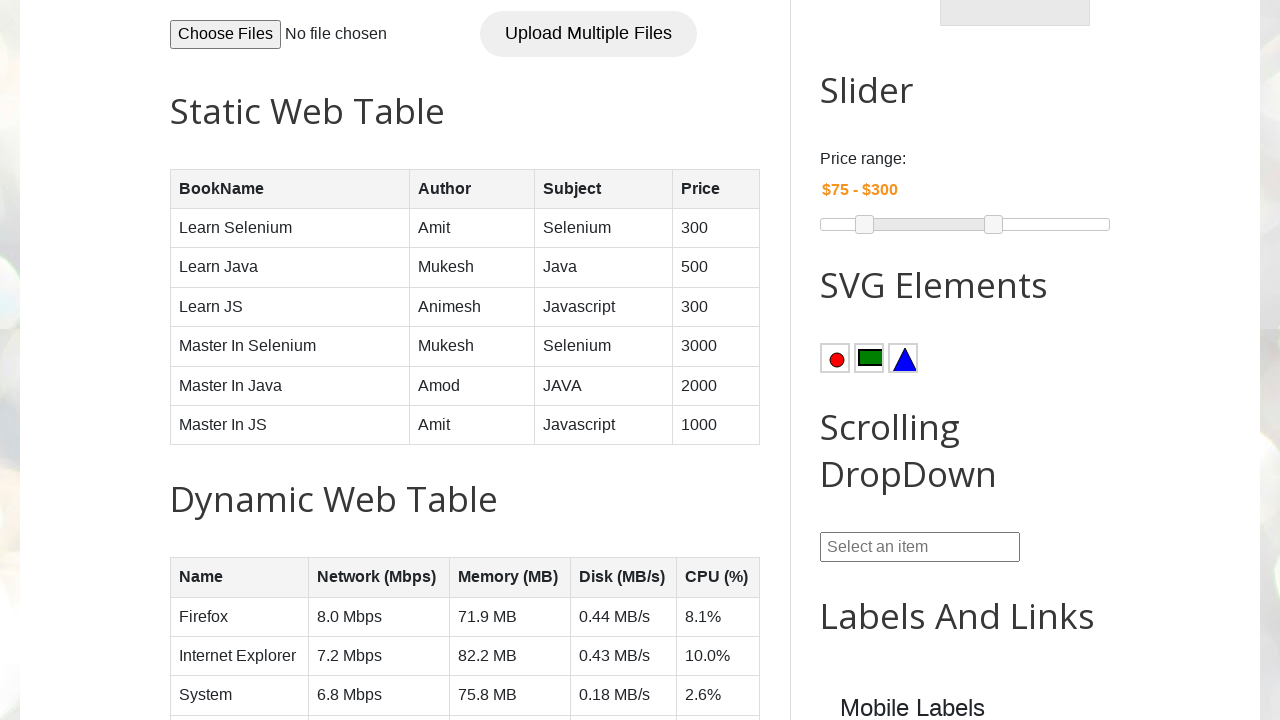